Navigates to daily.dev AI agents tag page, scrolls down multiple times to load dynamic content, and waits for article cards to appear.

Starting URL: https://app.daily.dev/tags/ai-agents

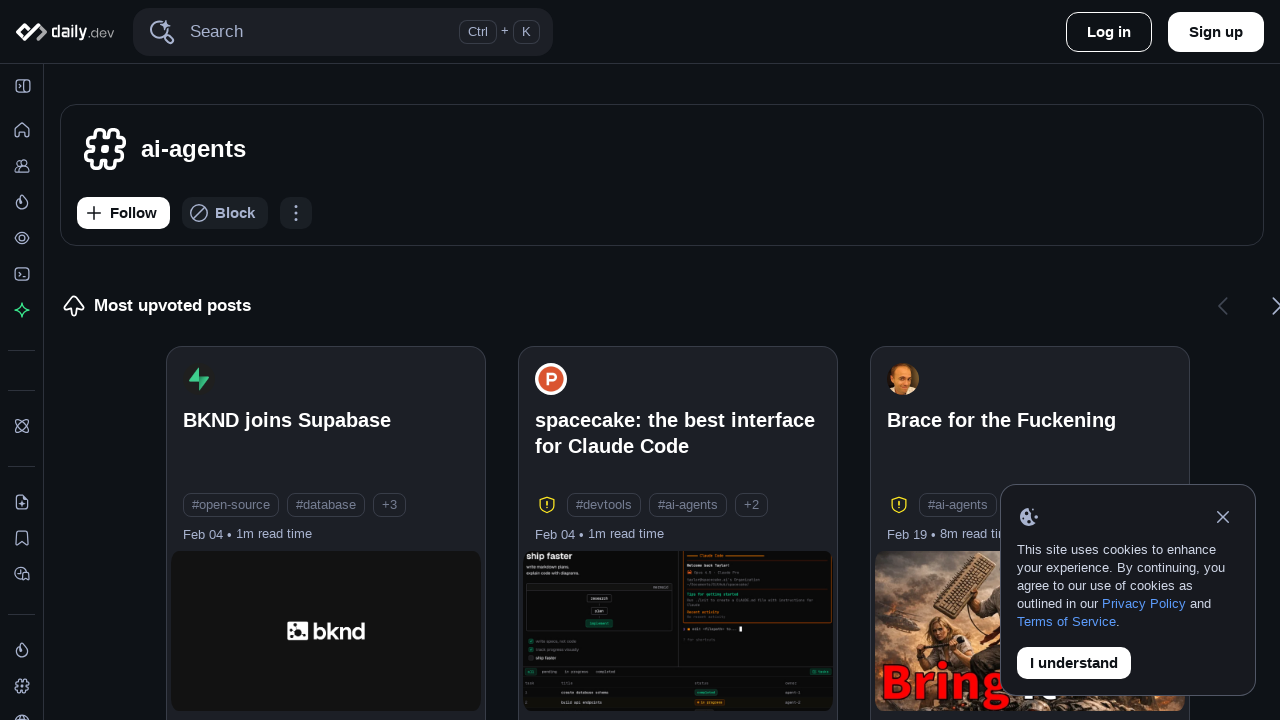

Page loaded with domcontentloaded state
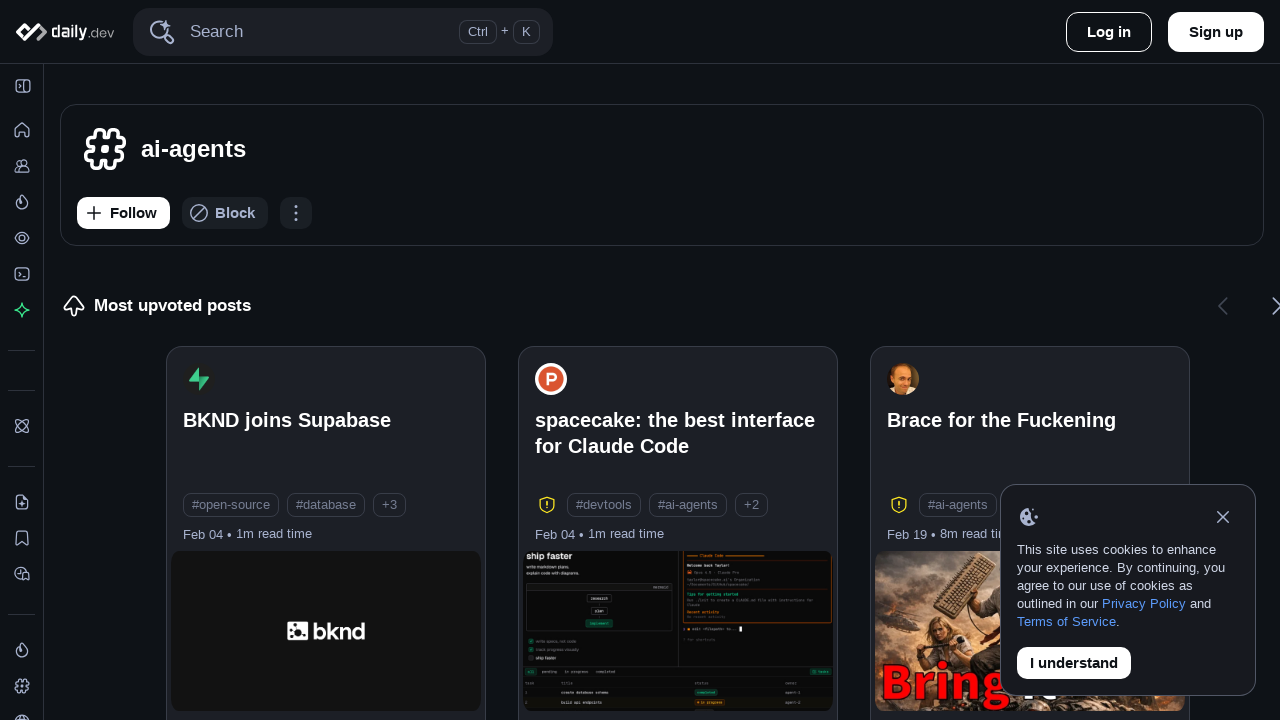

Scrolled down by 3000 pixels to load dynamic content
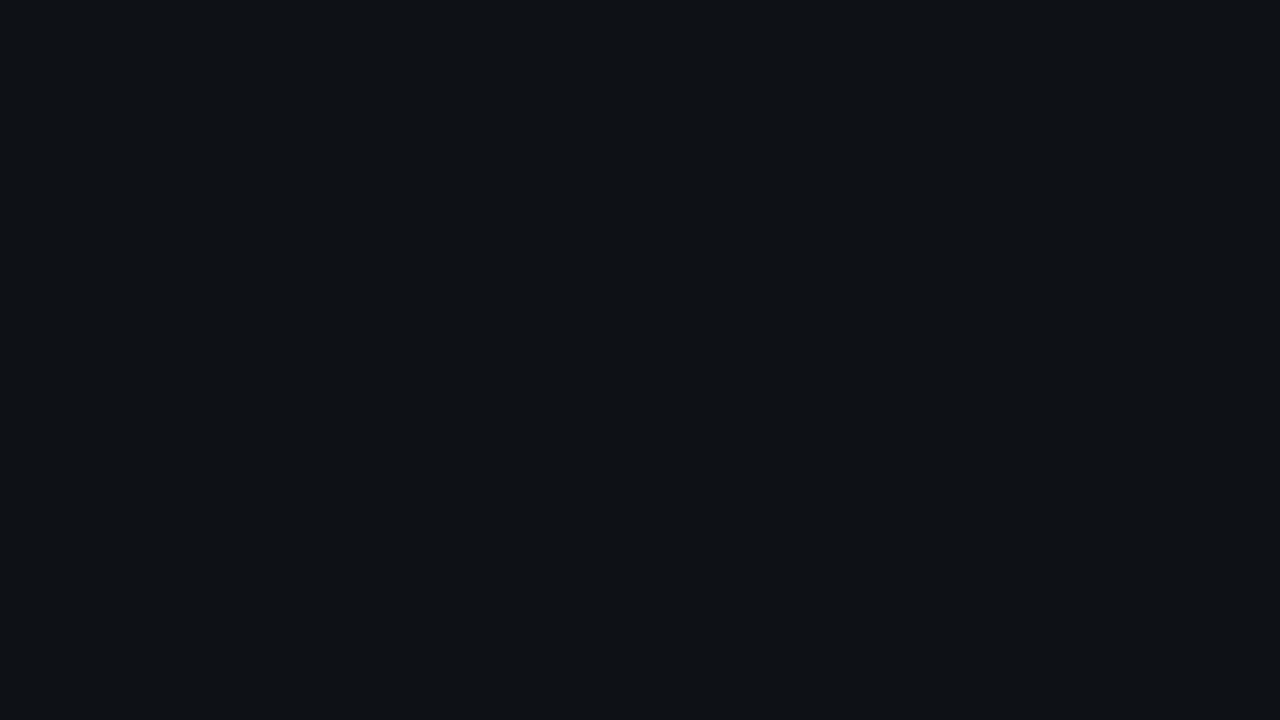

Waited 2 seconds for content to load after scrolling
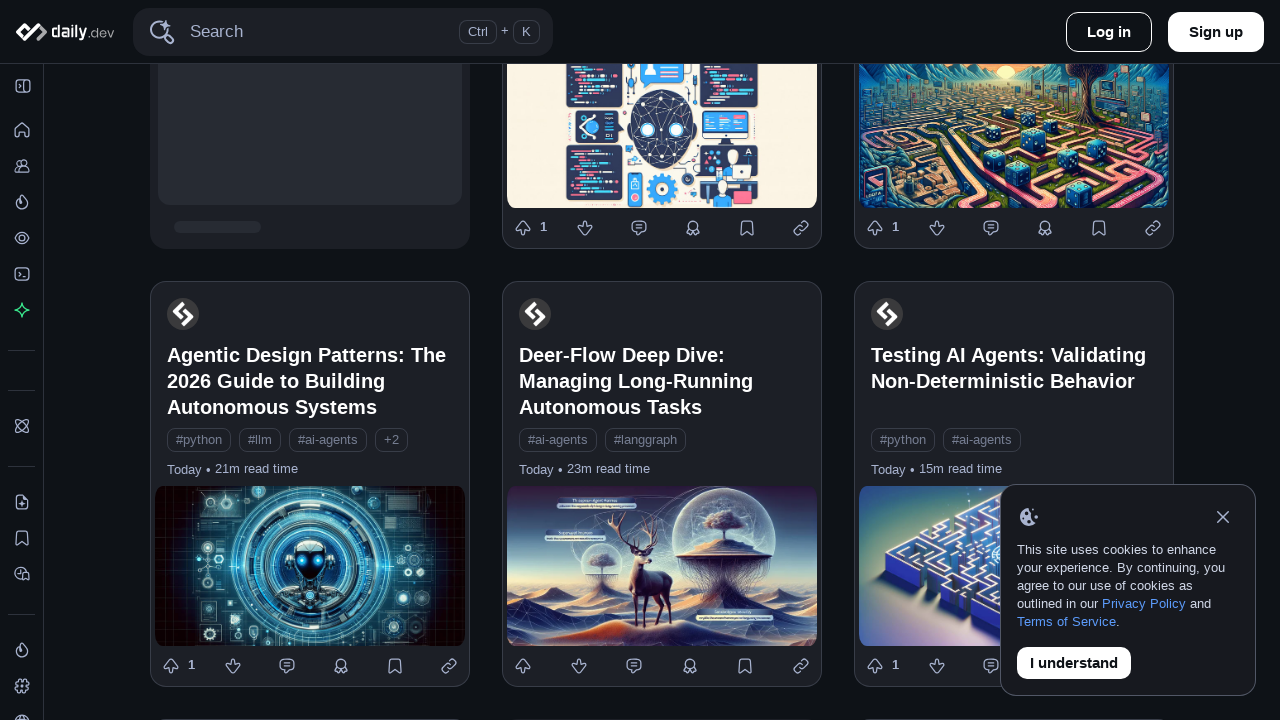

Scrolled down by 3000 pixels to load dynamic content
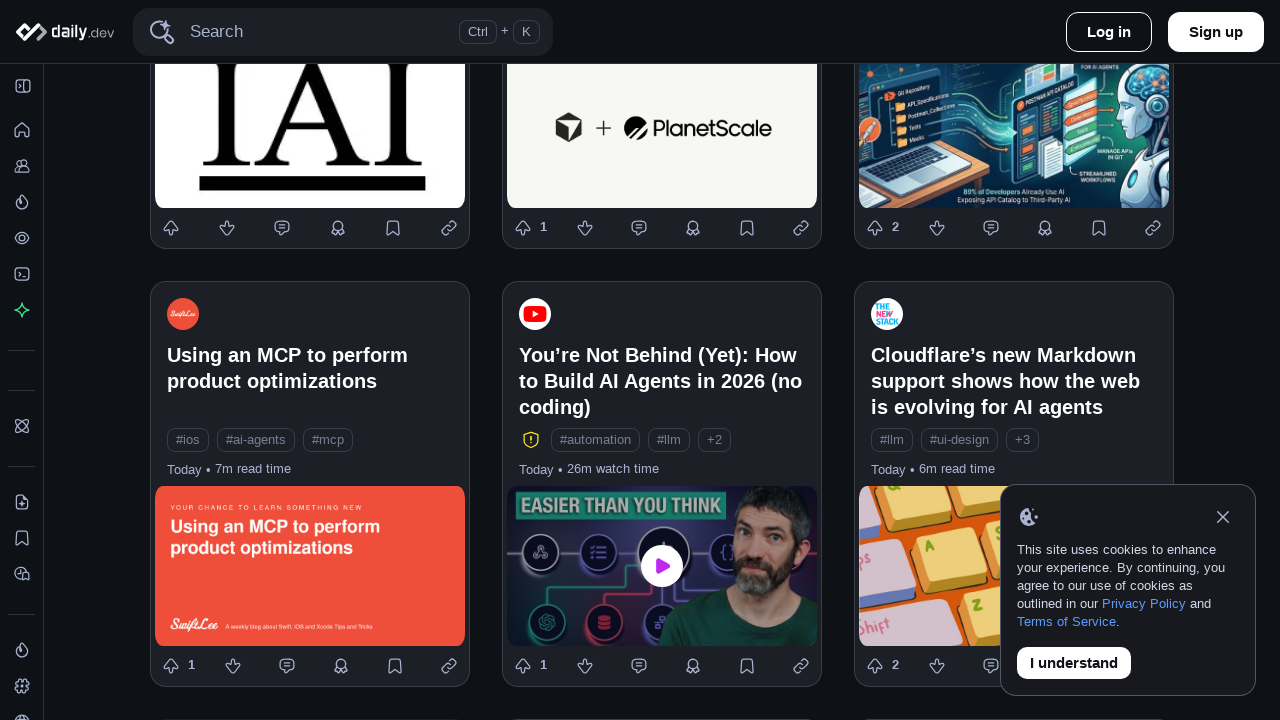

Waited 2 seconds for content to load after scrolling
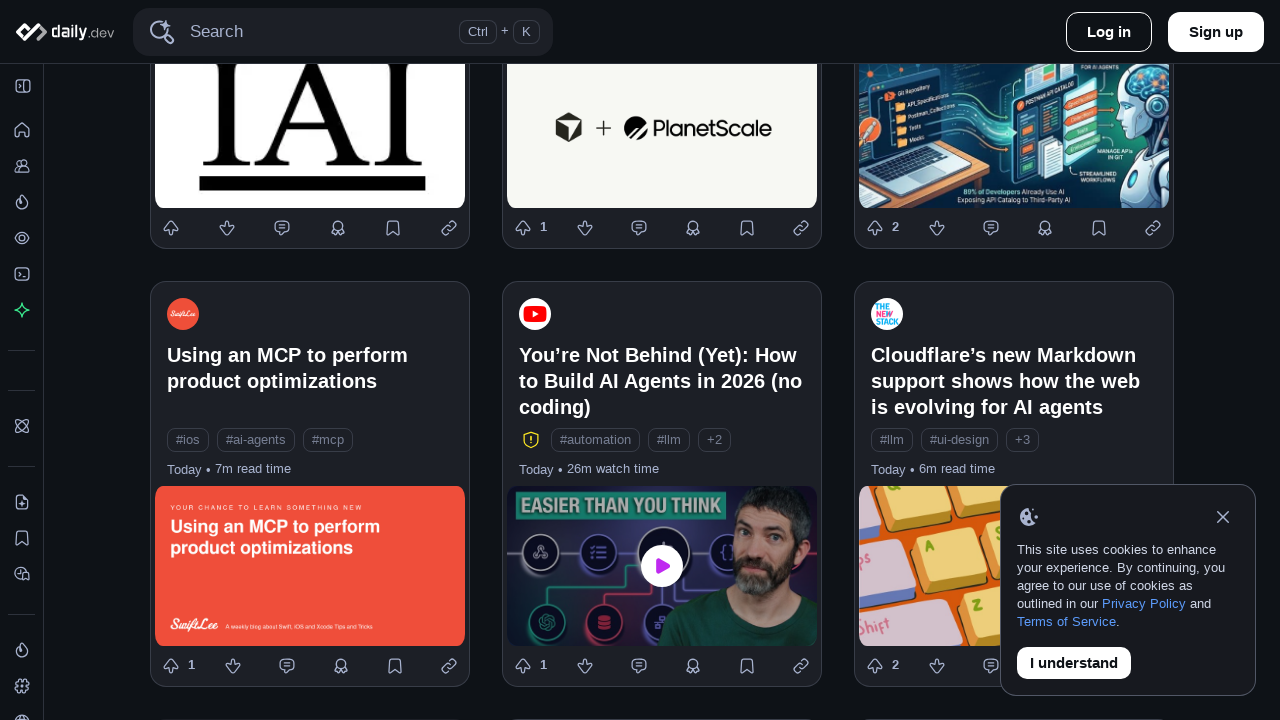

Article cards appeared on the page
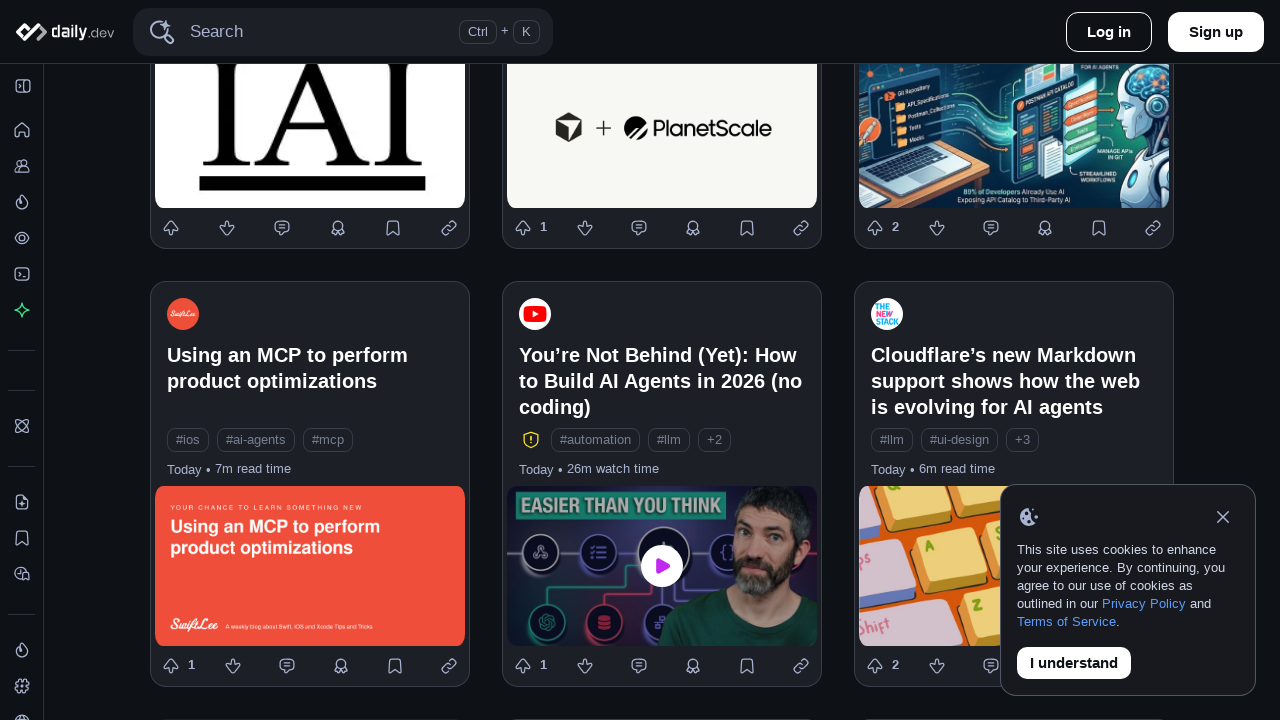

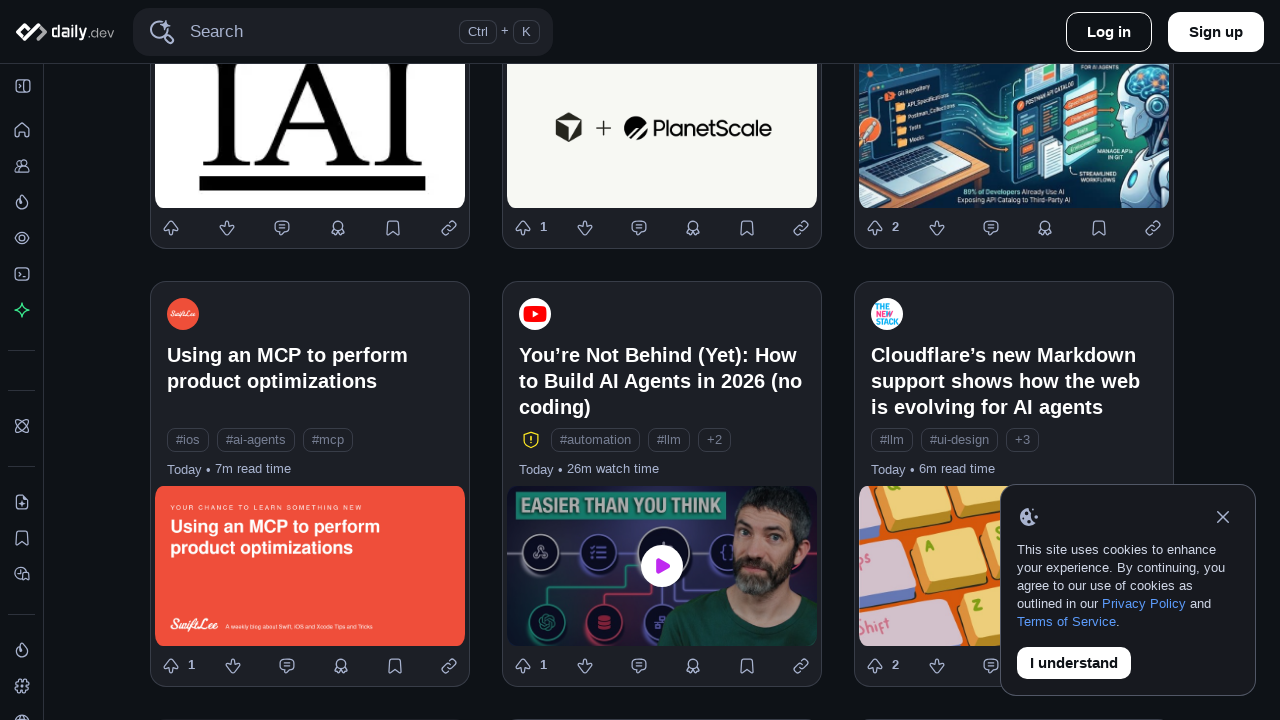